Tests page scrolling functionality by scrolling down and then back up on the automation testing website

Starting URL: http://automationtesting.in/

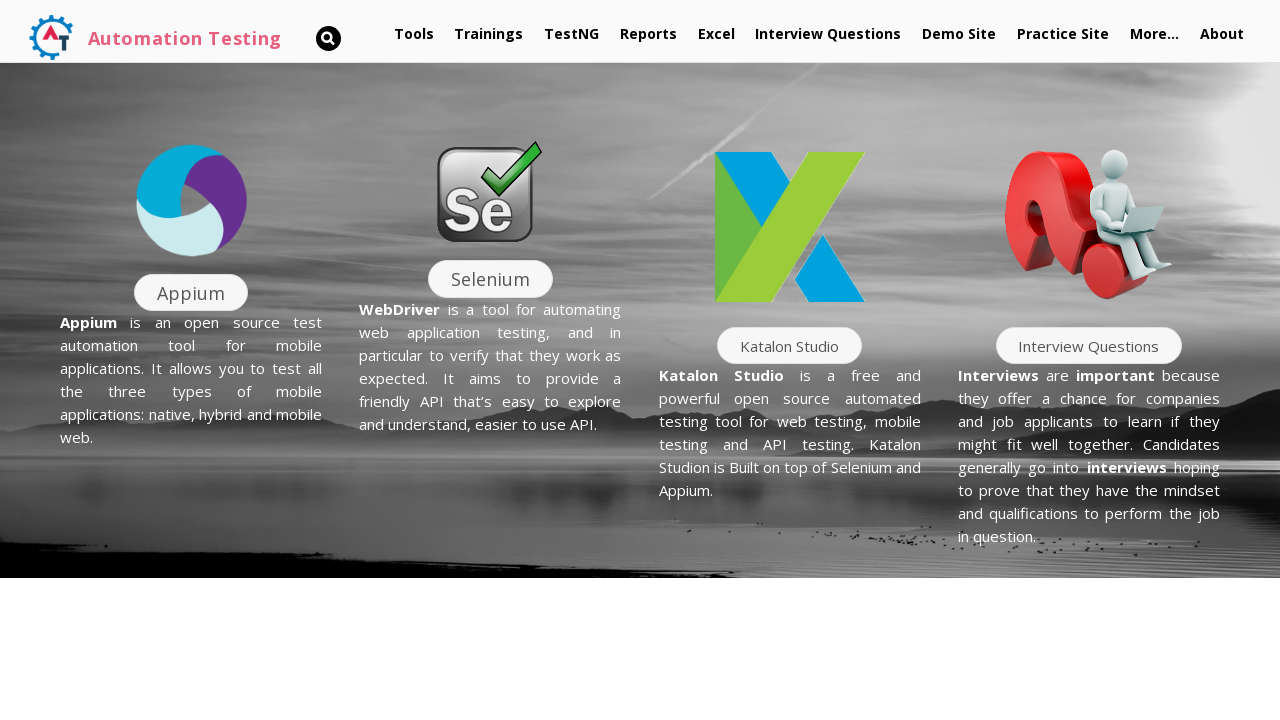

Scrolled page down by 1000 pixels
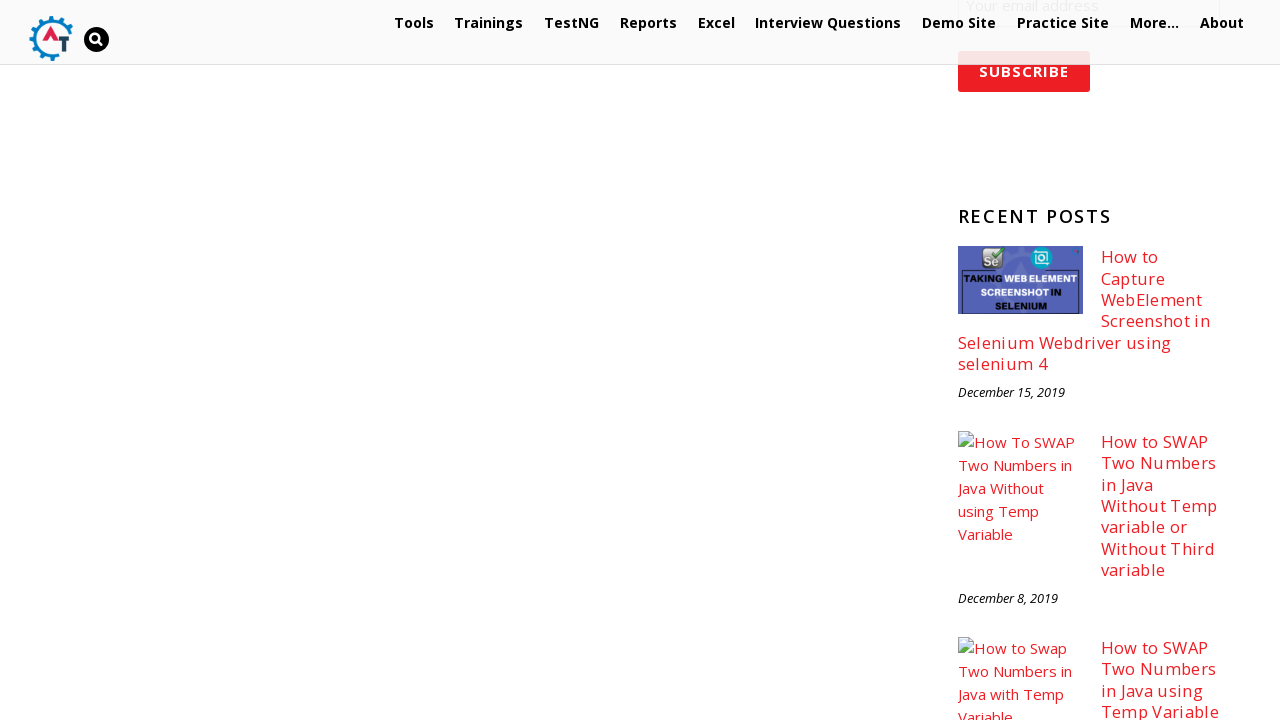

Waited 5 seconds for scroll effect to be visible
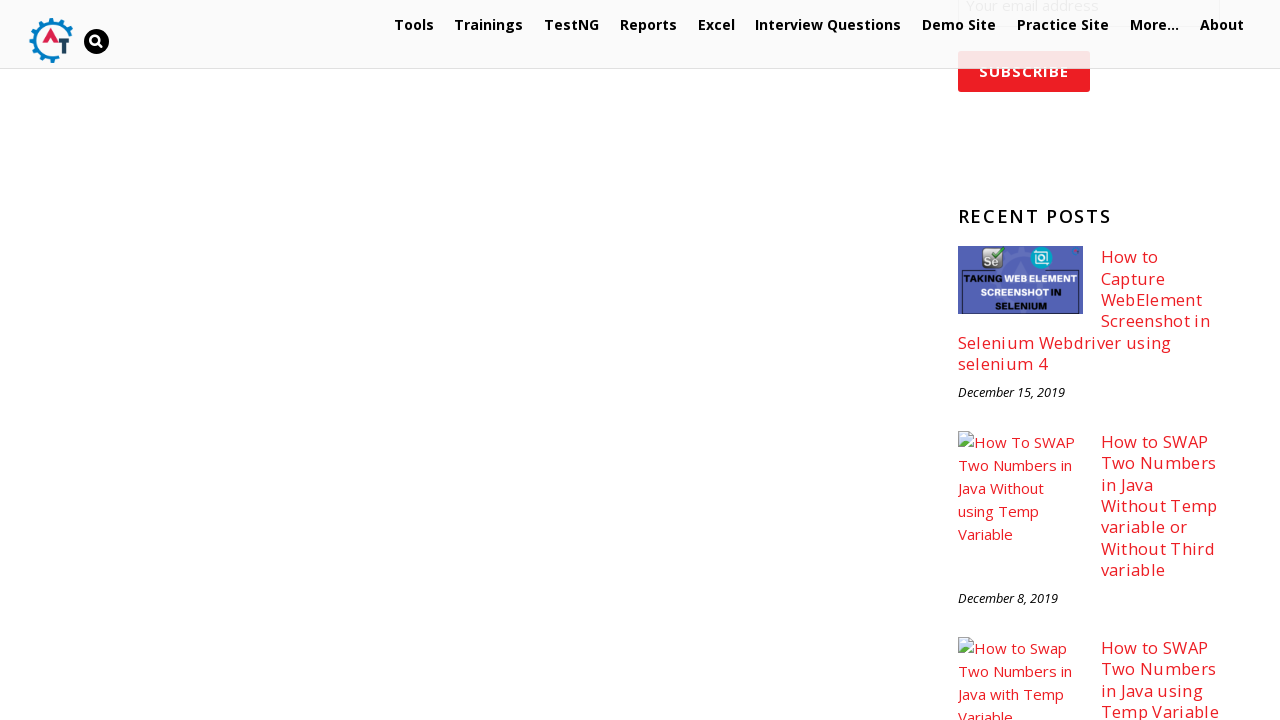

Scrolled page back up by 1000 pixels
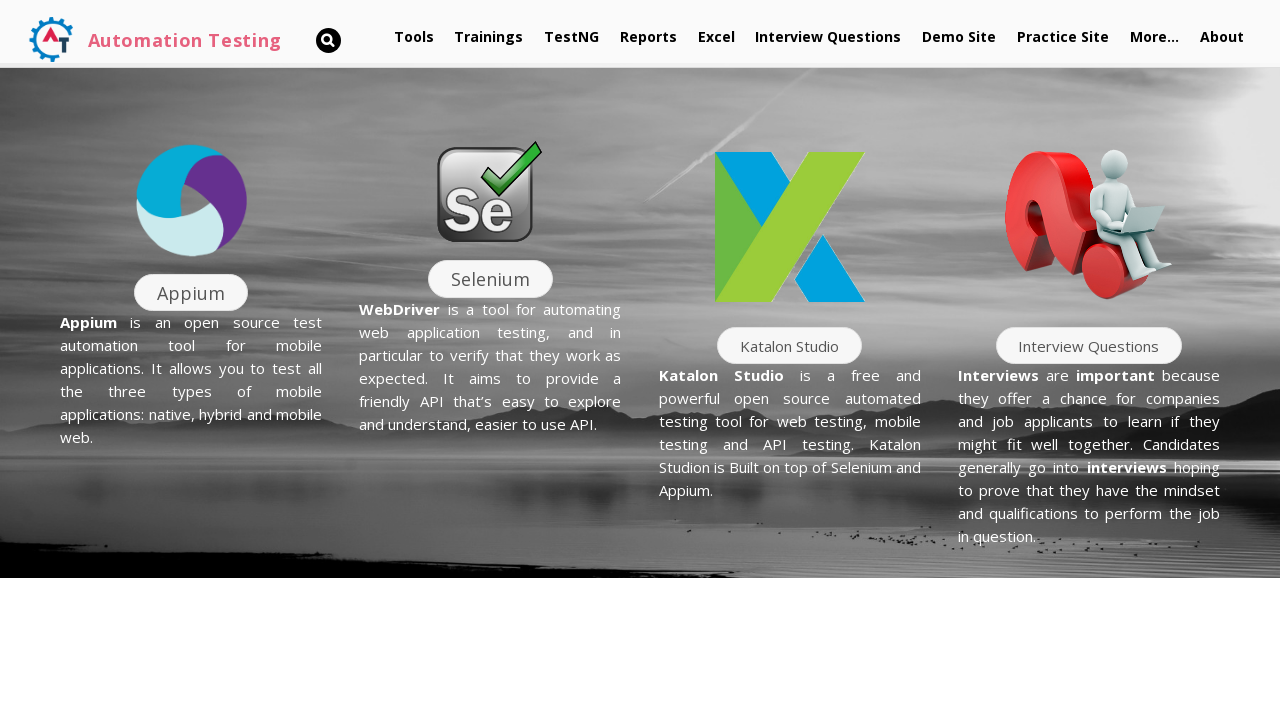

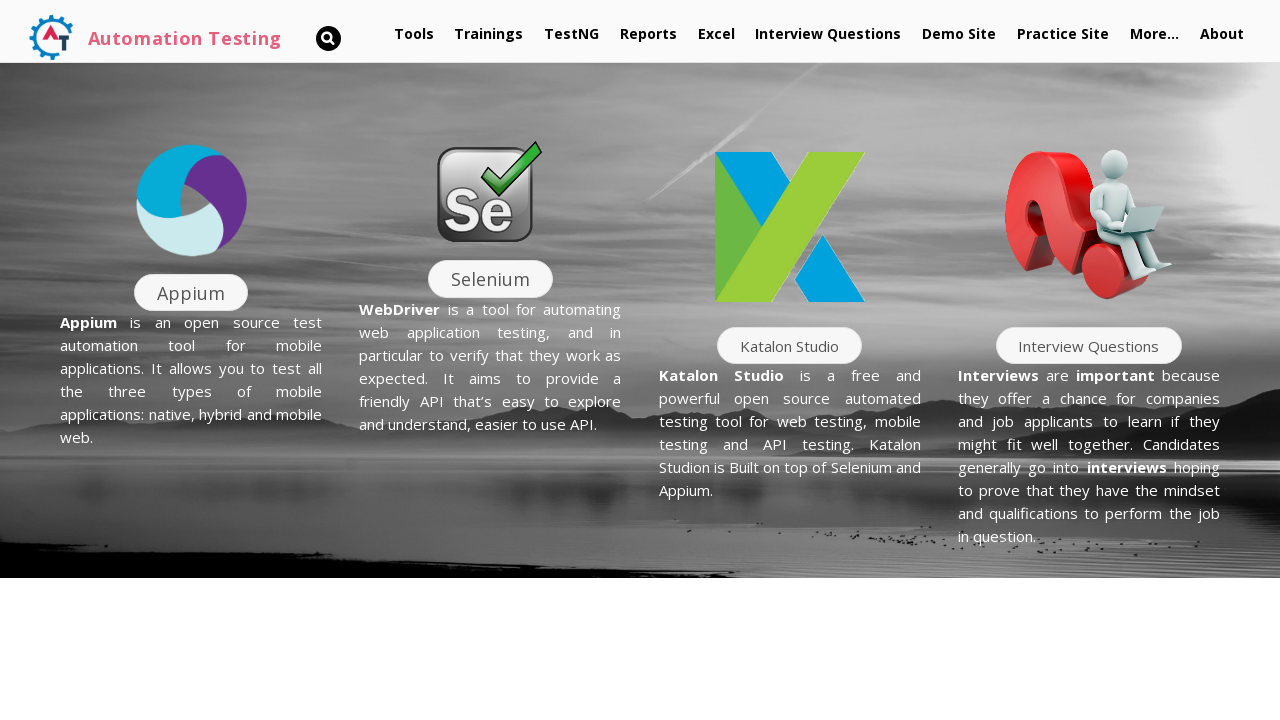